Tests registration validation with blank username and password fields

Starting URL: https://www.demoblaze.com/

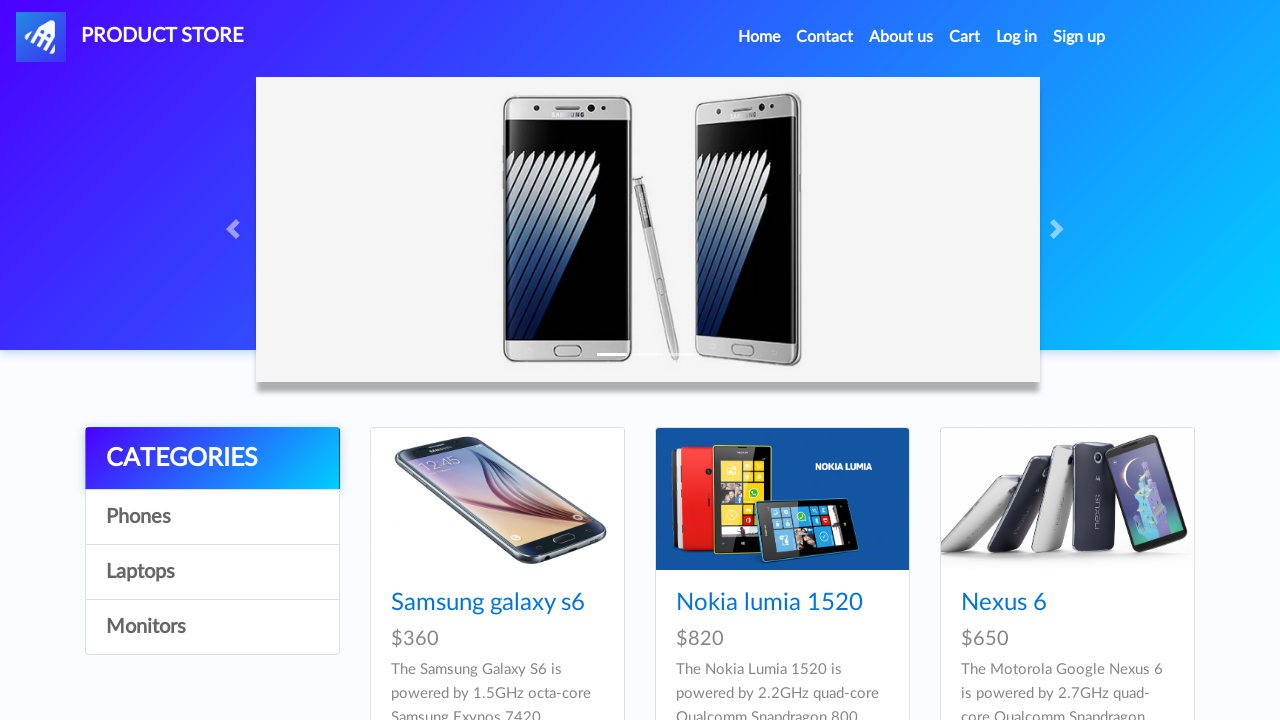

Clicked signin2 button to open signup modal at (1079, 37) on #signin2
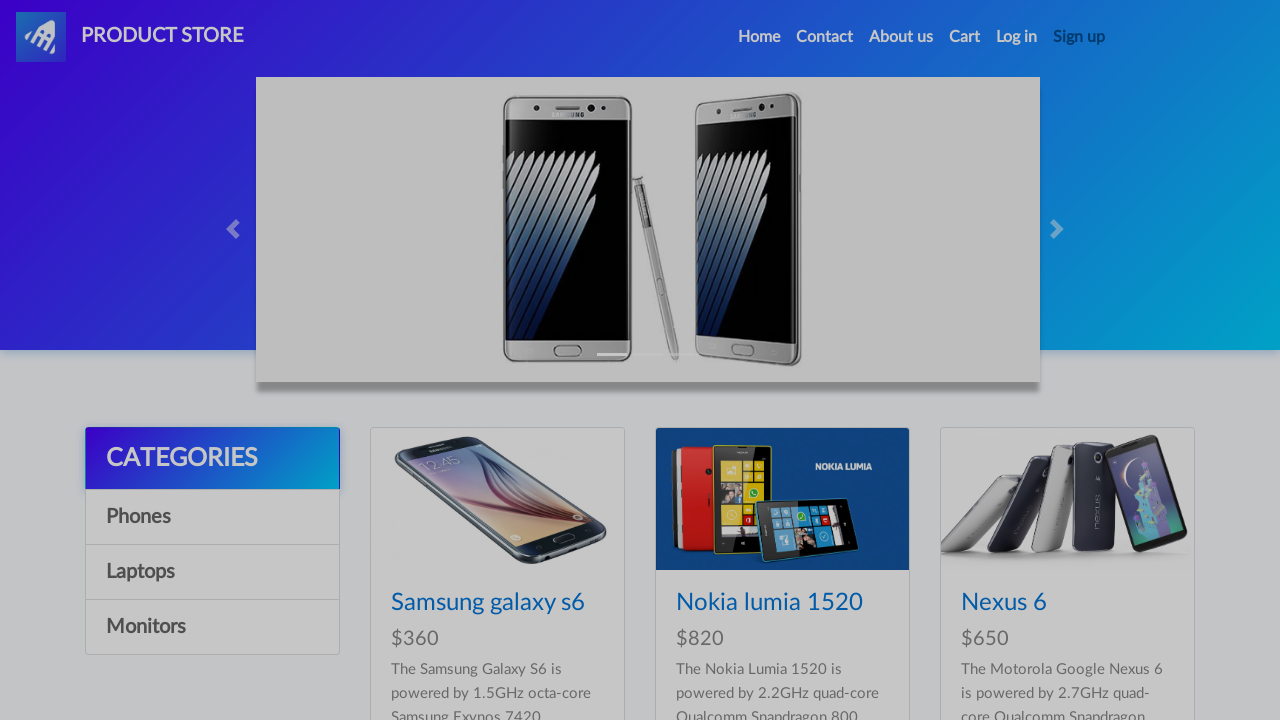

Left username field empty on #sign-username
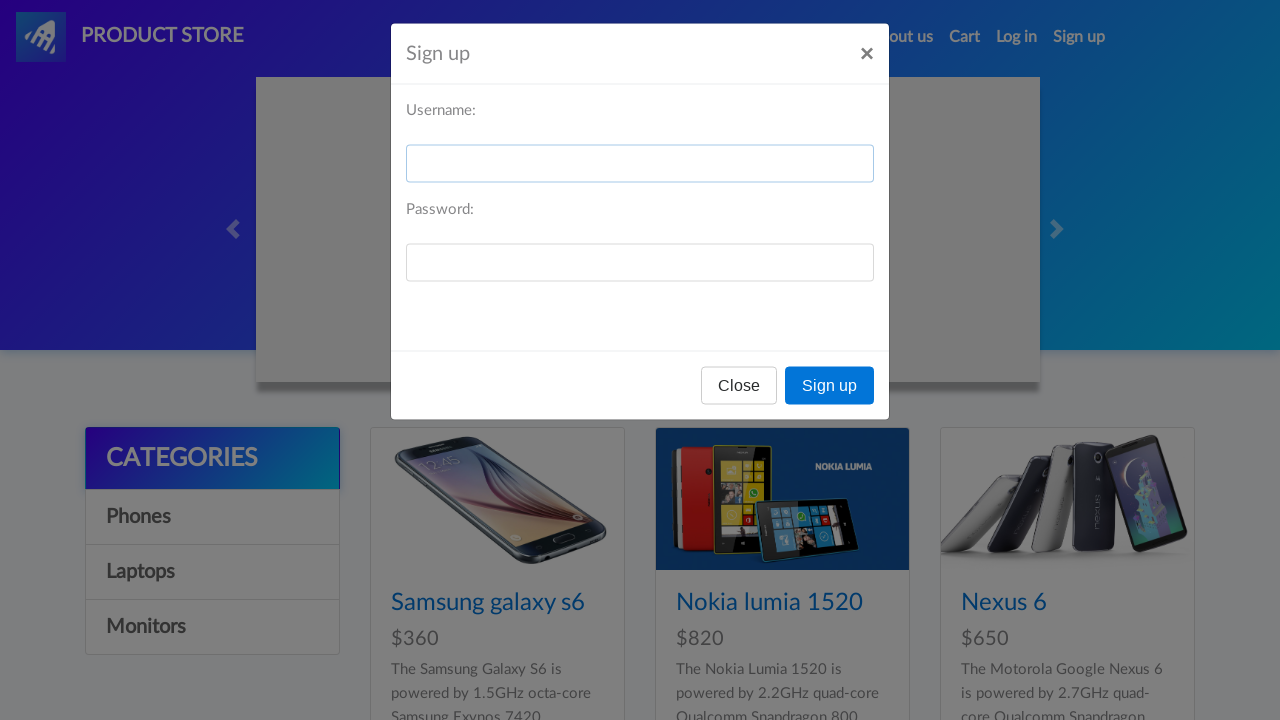

Left password field empty on #sign-password
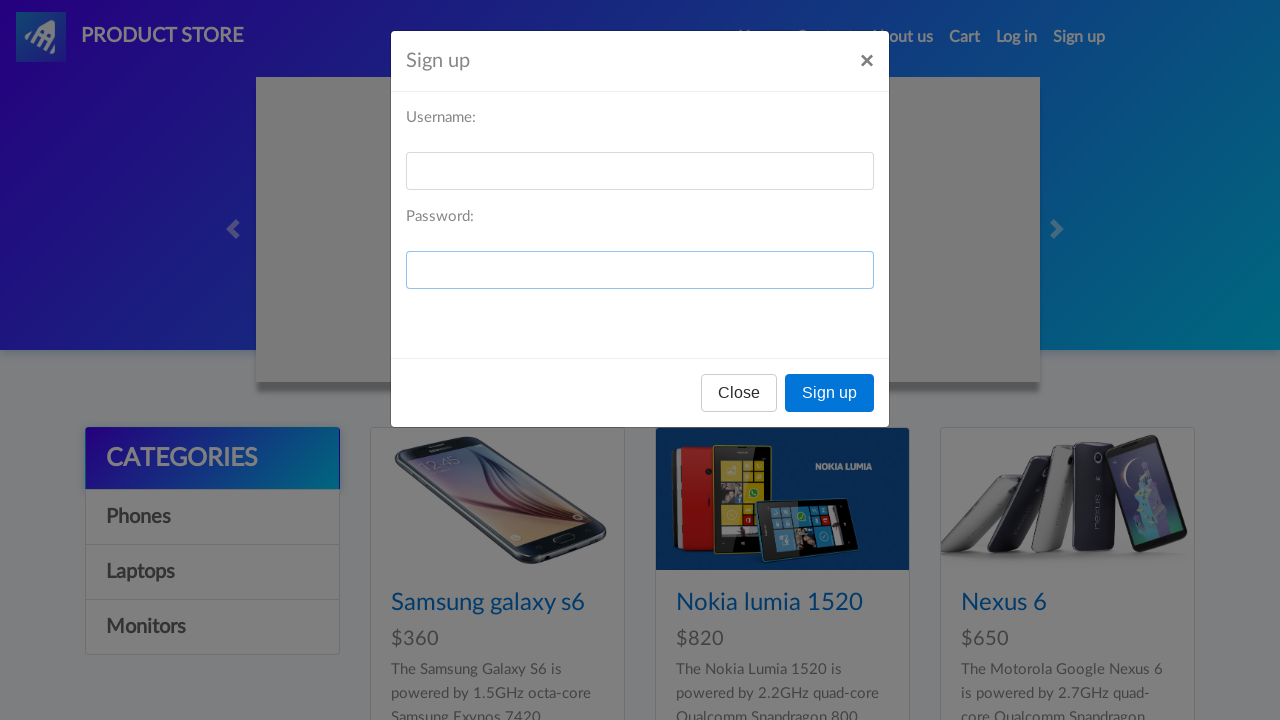

Clicked signup submit button with blank fields at (830, 393) on xpath=//body/div[@id='signInModal']/div[1]/div[1]/div[3]/button[2]
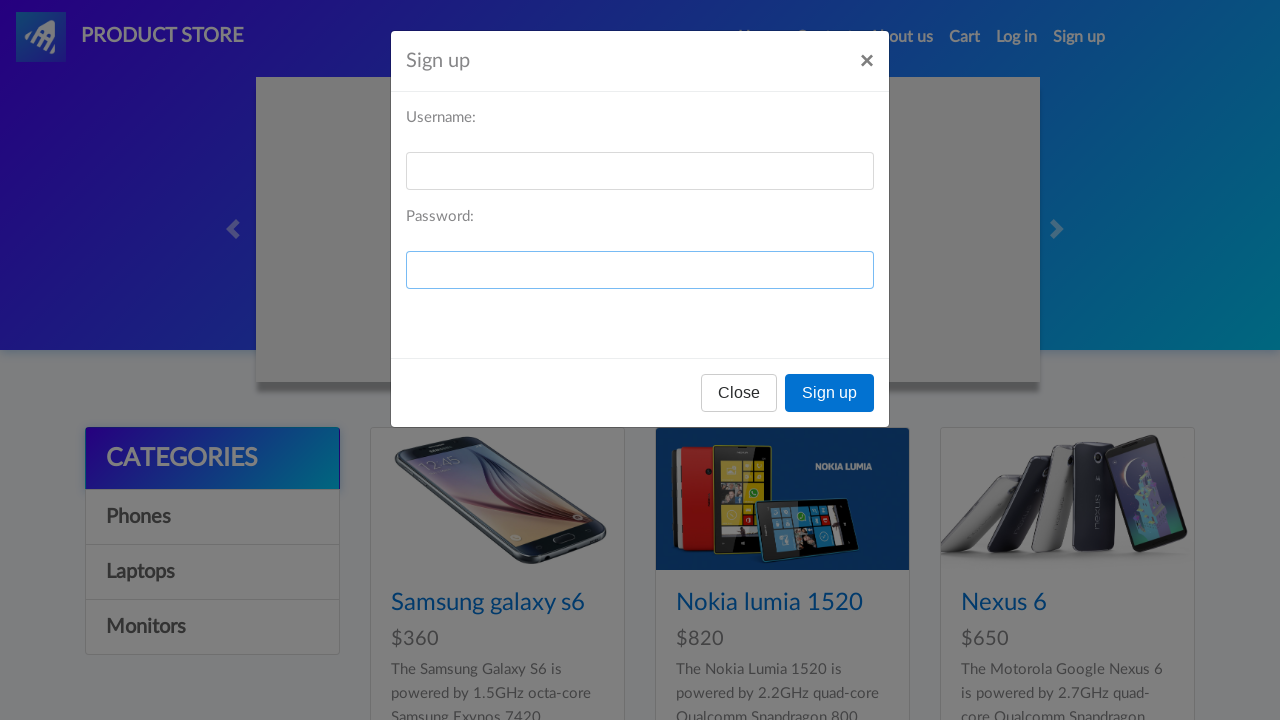

Set up dialog handler to accept validation alert
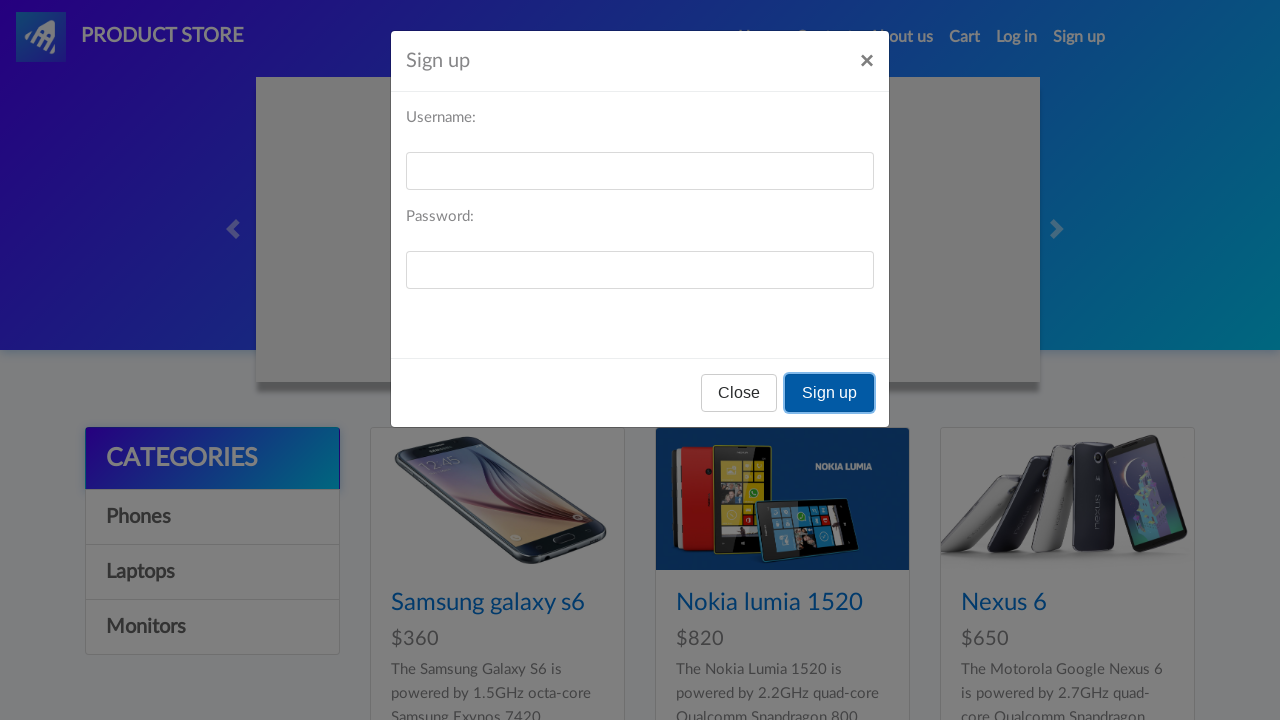

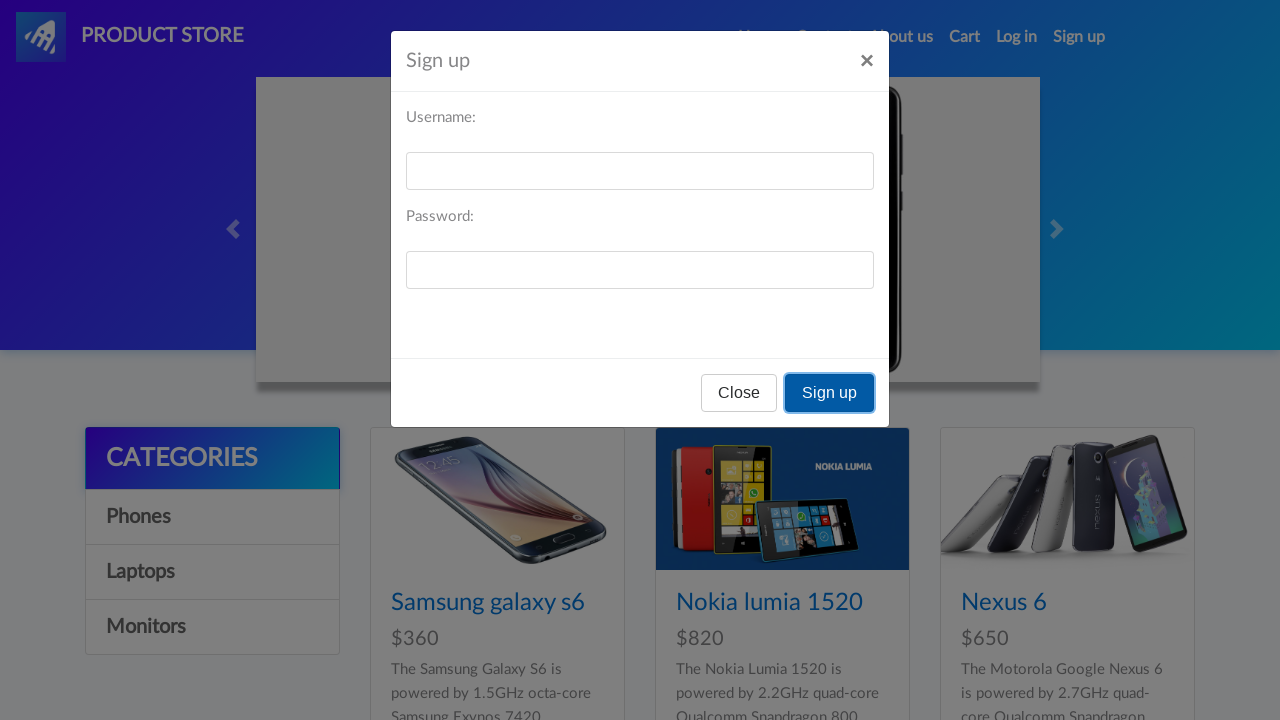